Tests a web form by filling in a text field and submitting it, then verifying the confirmation message

Starting URL: https://www.selenium.dev/selenium/web/web-form.html

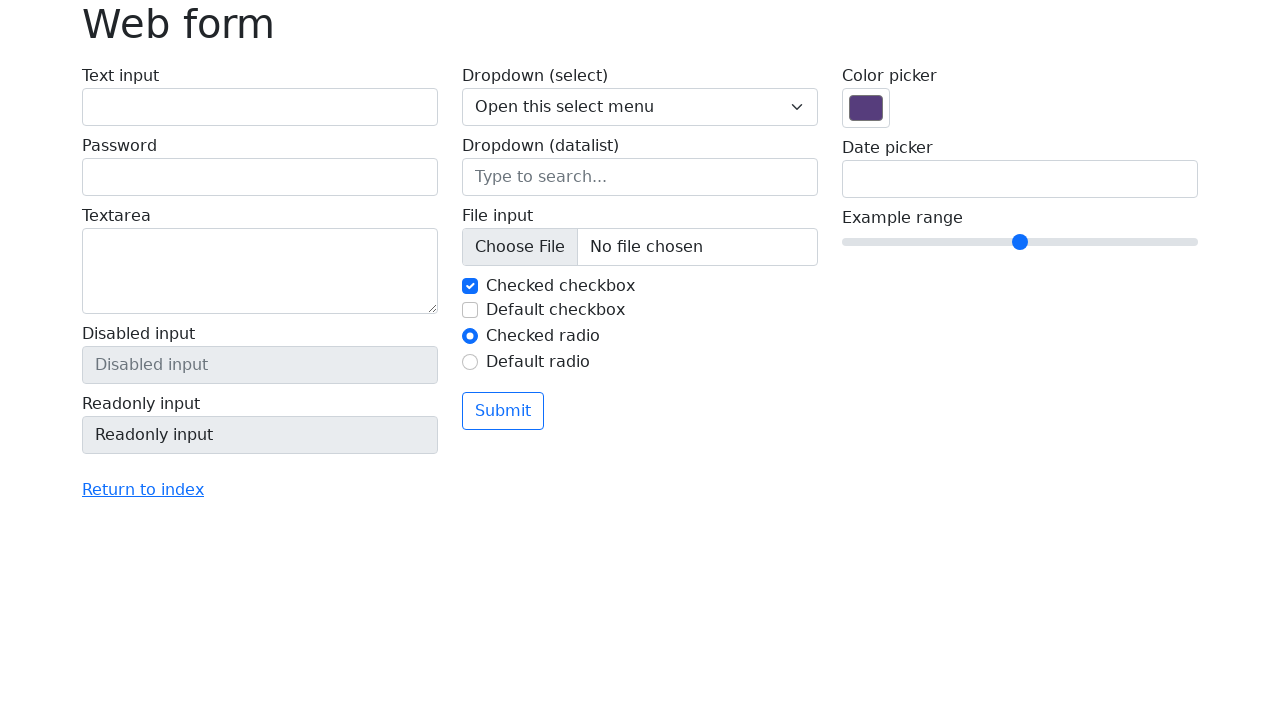

Filled text field with 'Selenium' on input[name='my-text']
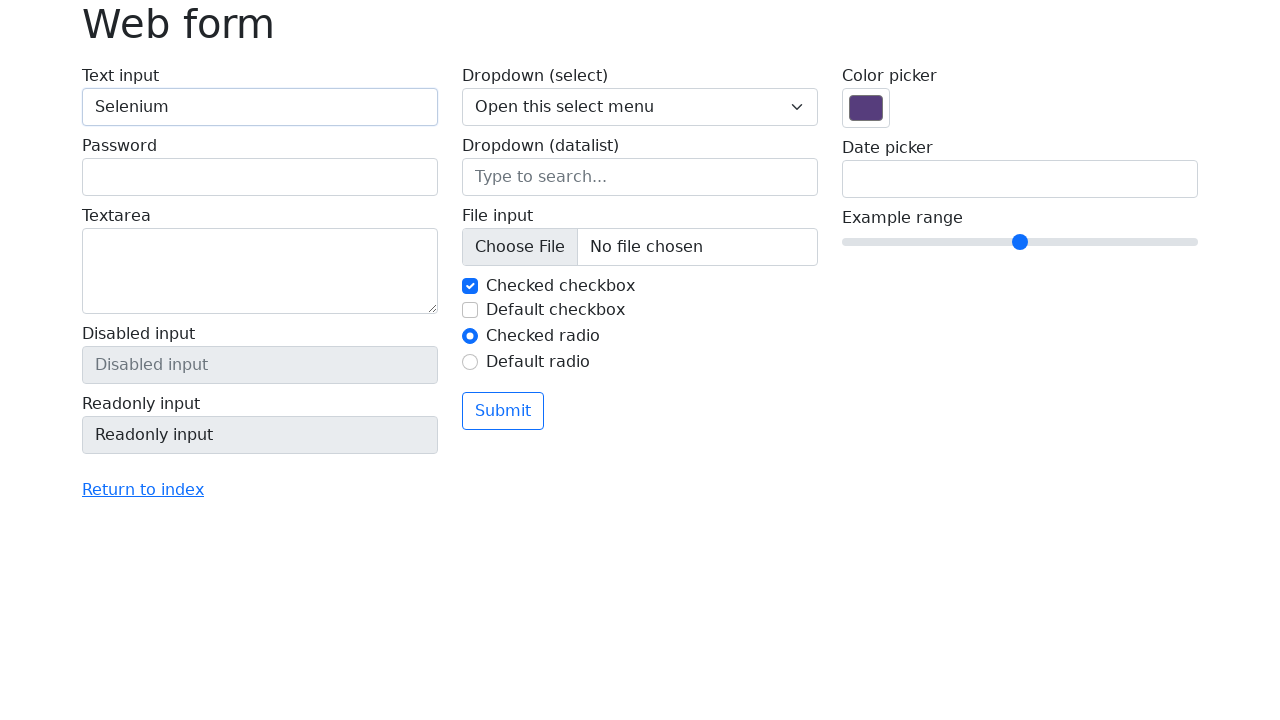

Clicked submit button at (503, 411) on button
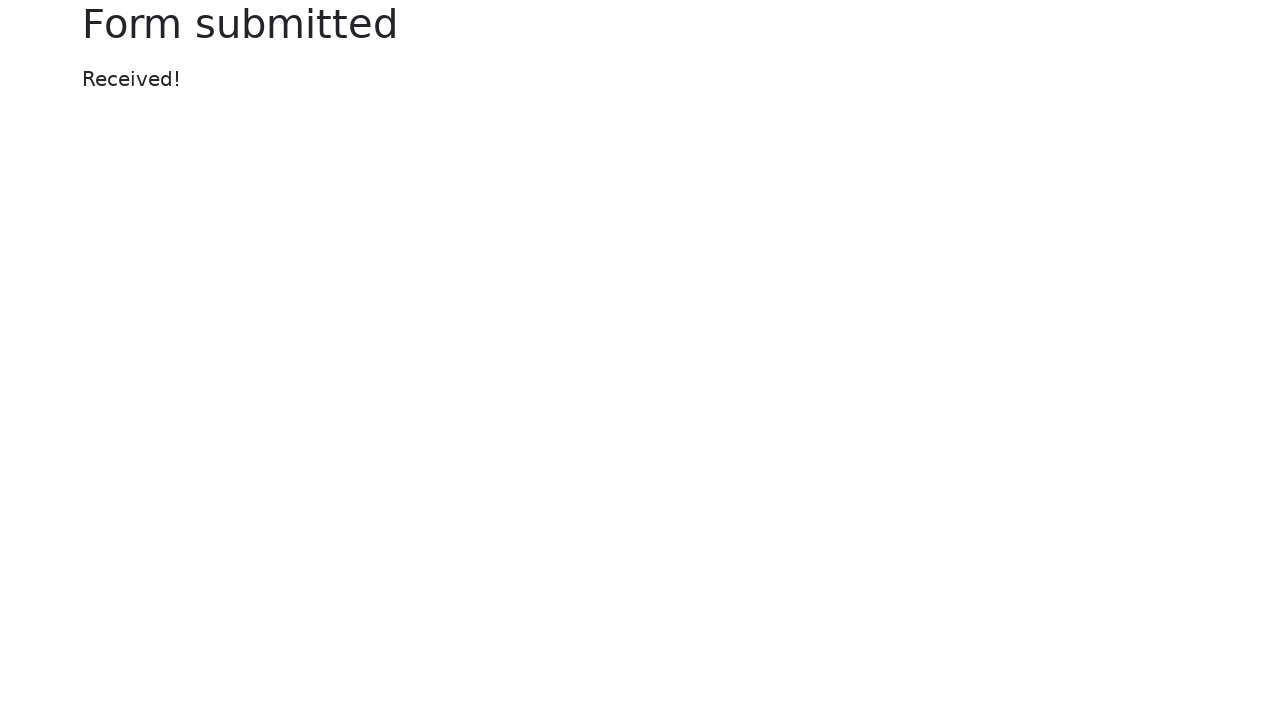

Confirmation message loaded
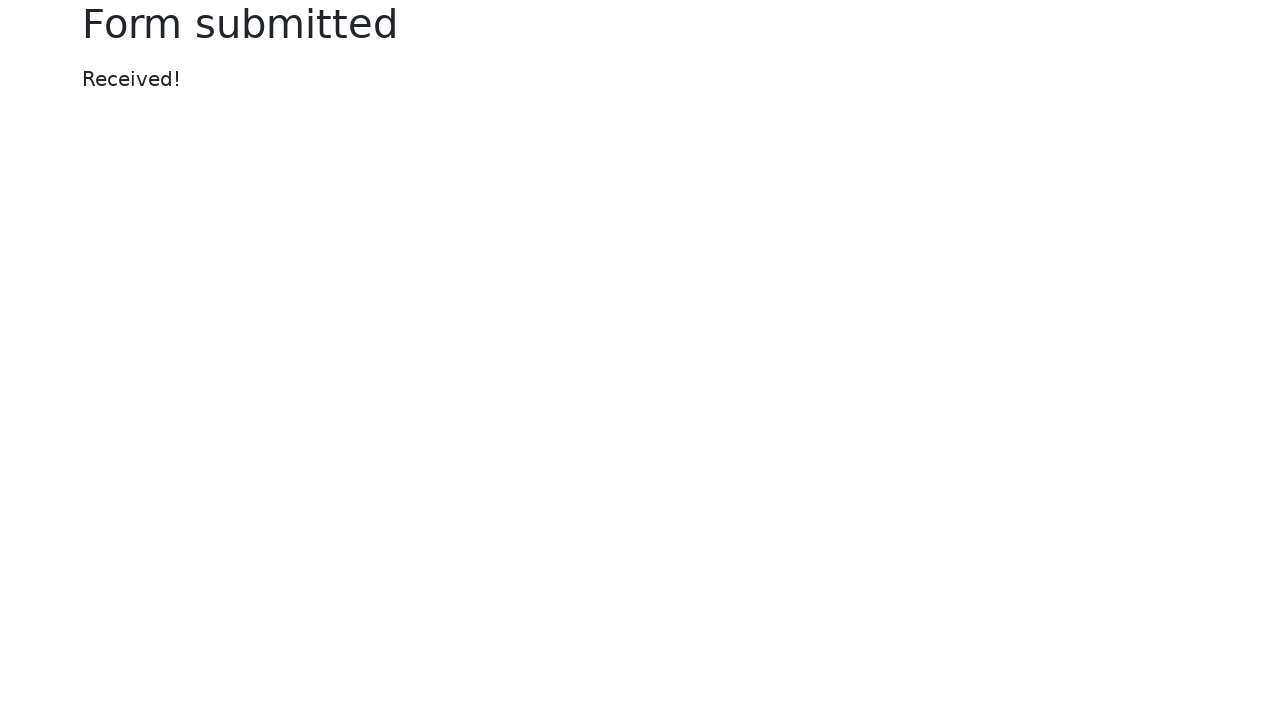

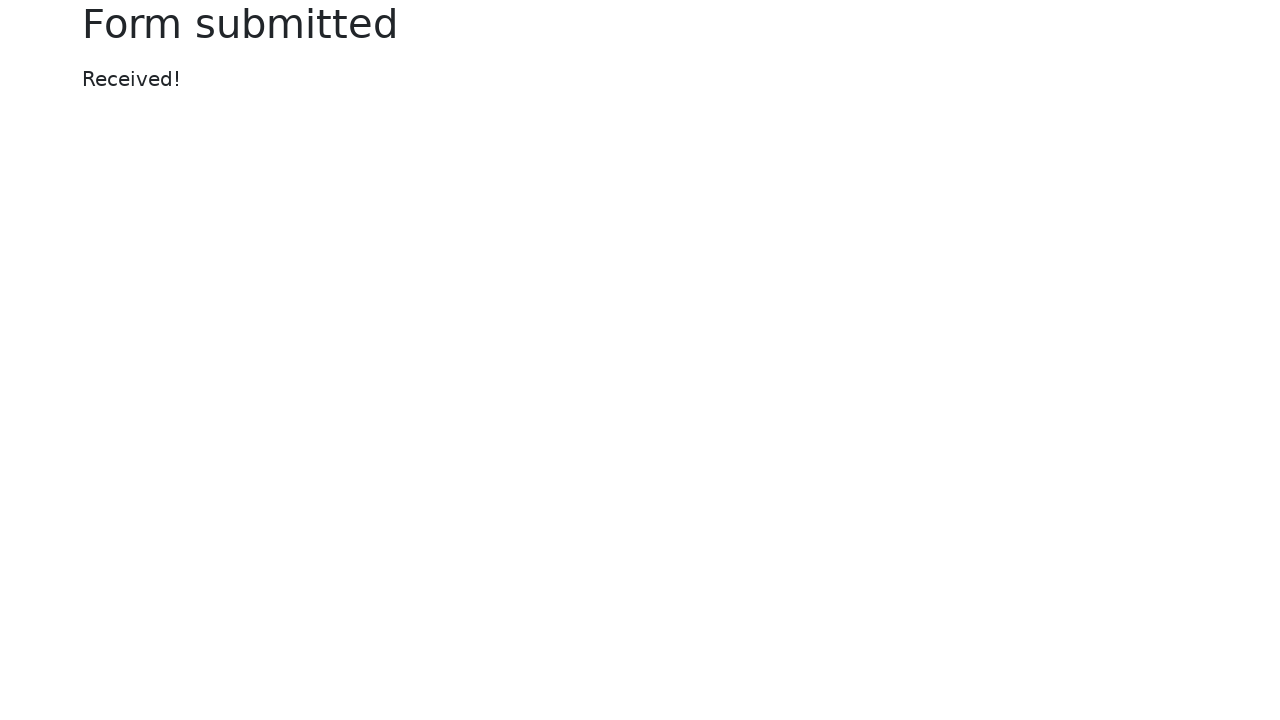